Tests setting a travel date on the Chinese railway booking site (12306) by executing JavaScript to modify the date input field that is normally readonly.

Starting URL: https://www.12306.cn/index/

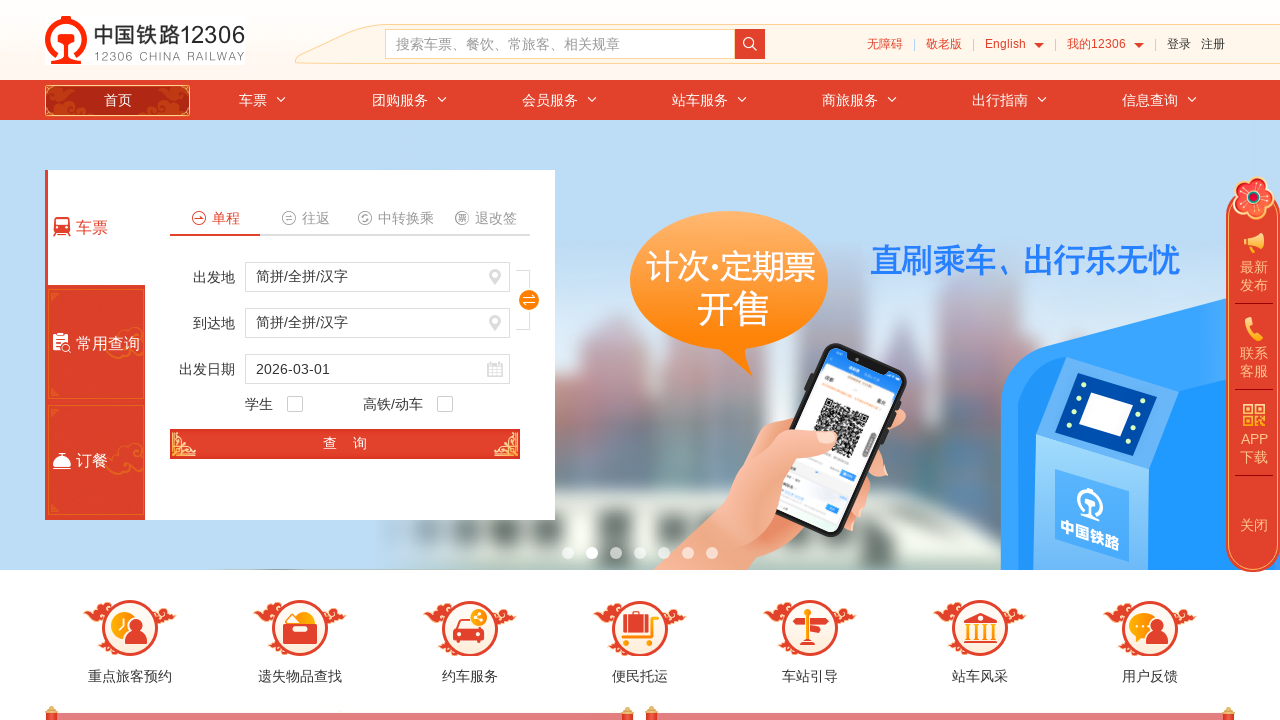

Waited for page to reach networkidle load state on 12306.cn
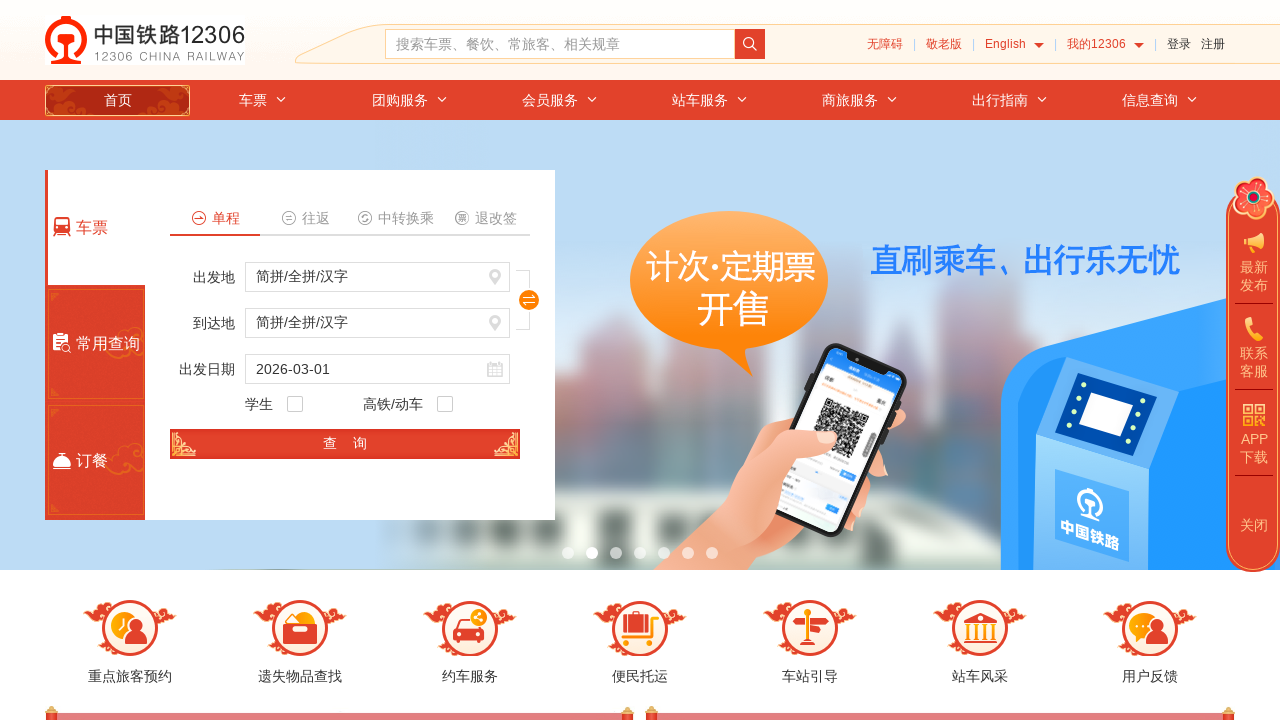

Executed JavaScript to disable readonly on date input and set travel date to 2024-08-15
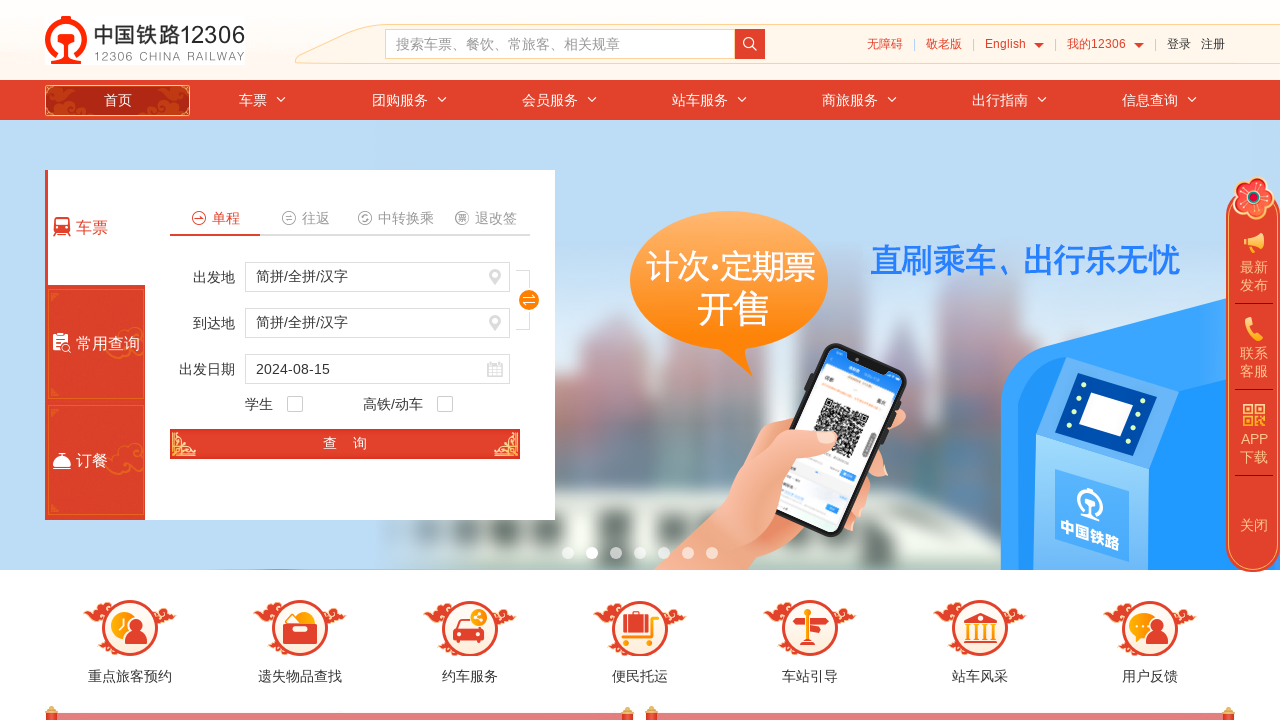

Waited 2 seconds to observe the date change
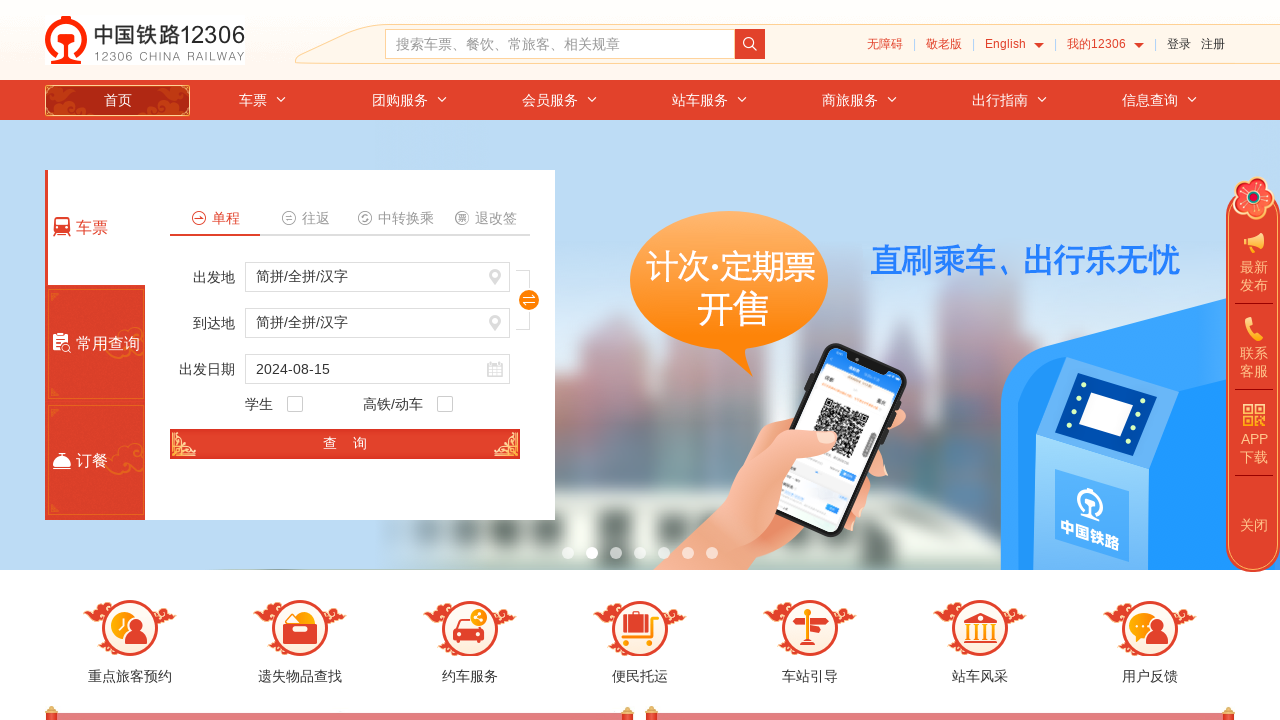

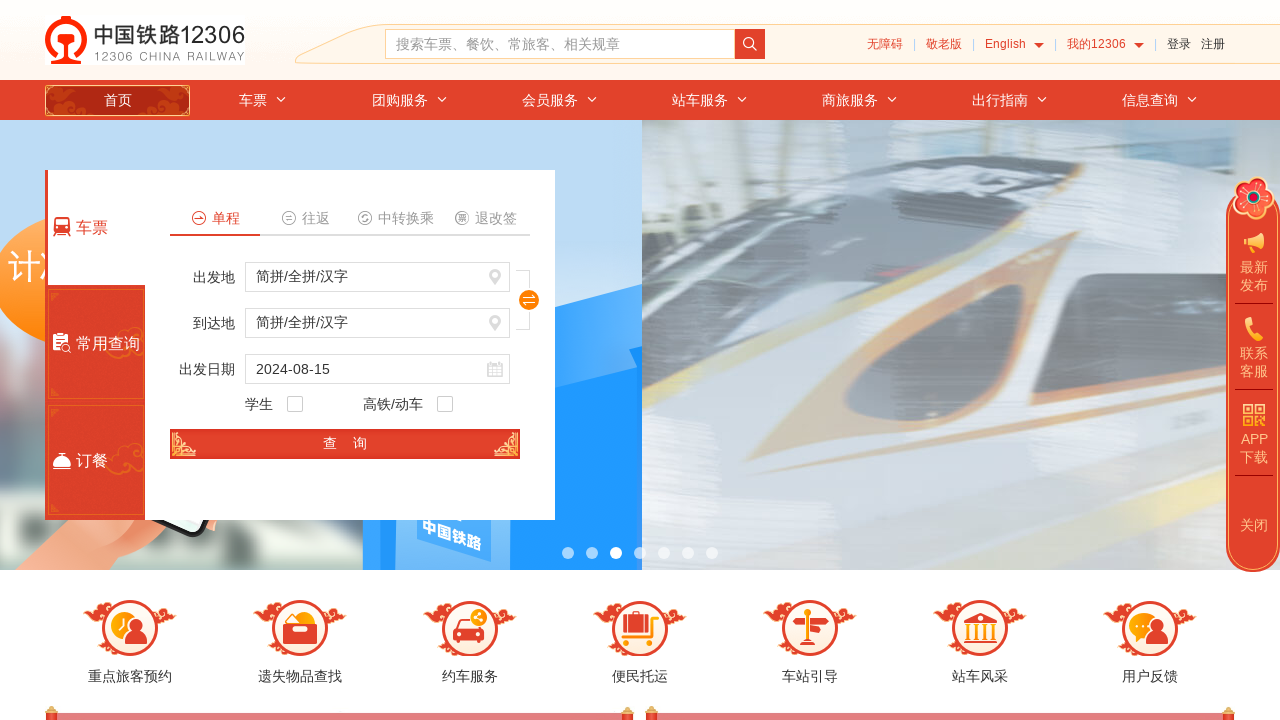